Tests iframe interaction by switching to a frame, entering text in an input field within the frame, and switching back to the main page

Starting URL: http://demo.automationtesting.in/Frames.html

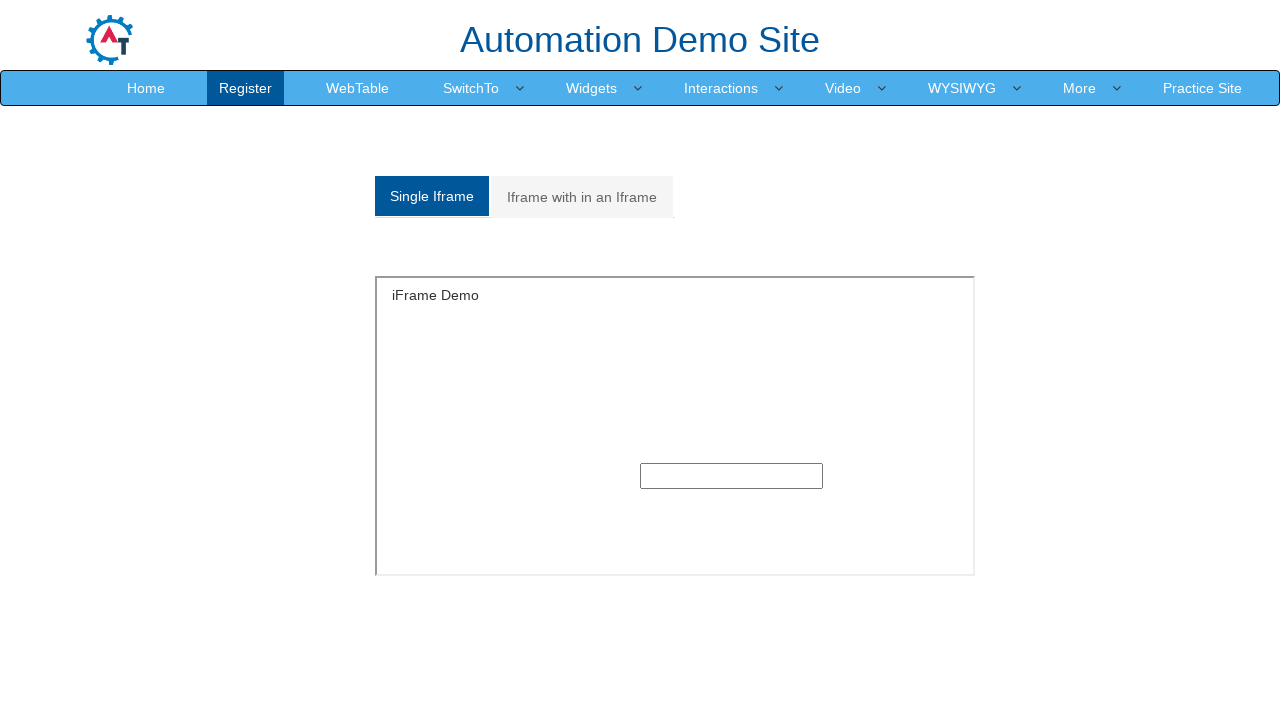

Navigated to iframe test page at http://demo.automationtesting.in/Frames.html
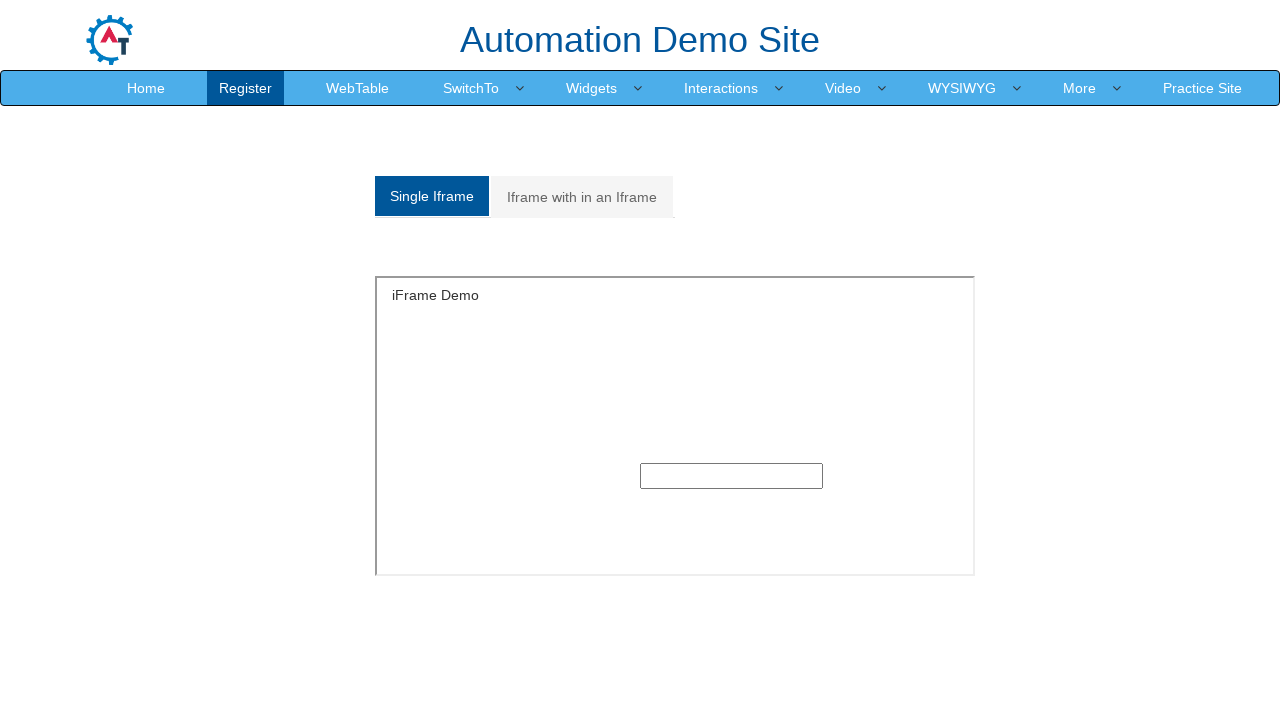

Located iframe with src='SingleFrame.html'
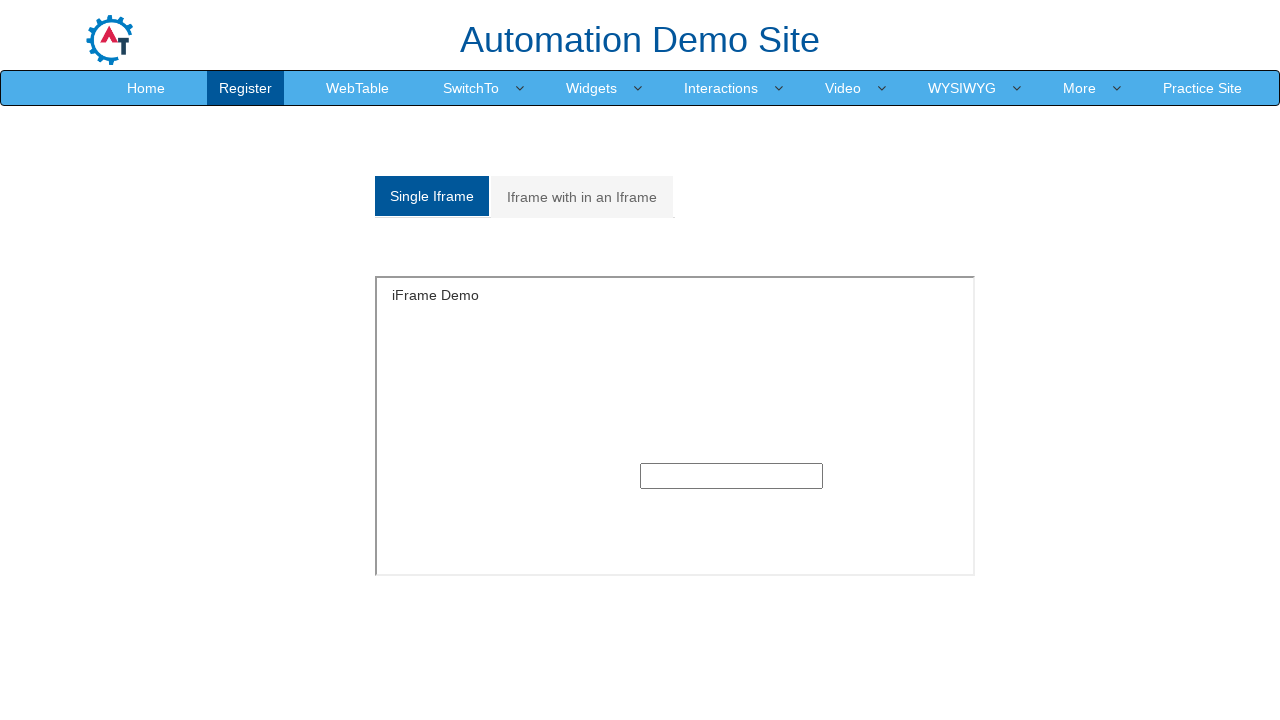

Entered text 'I am just automated' in the input field within the iframe on xpath=//iframe[@src='SingleFrame.html'] >> internal:control=enter-frame >> xpath
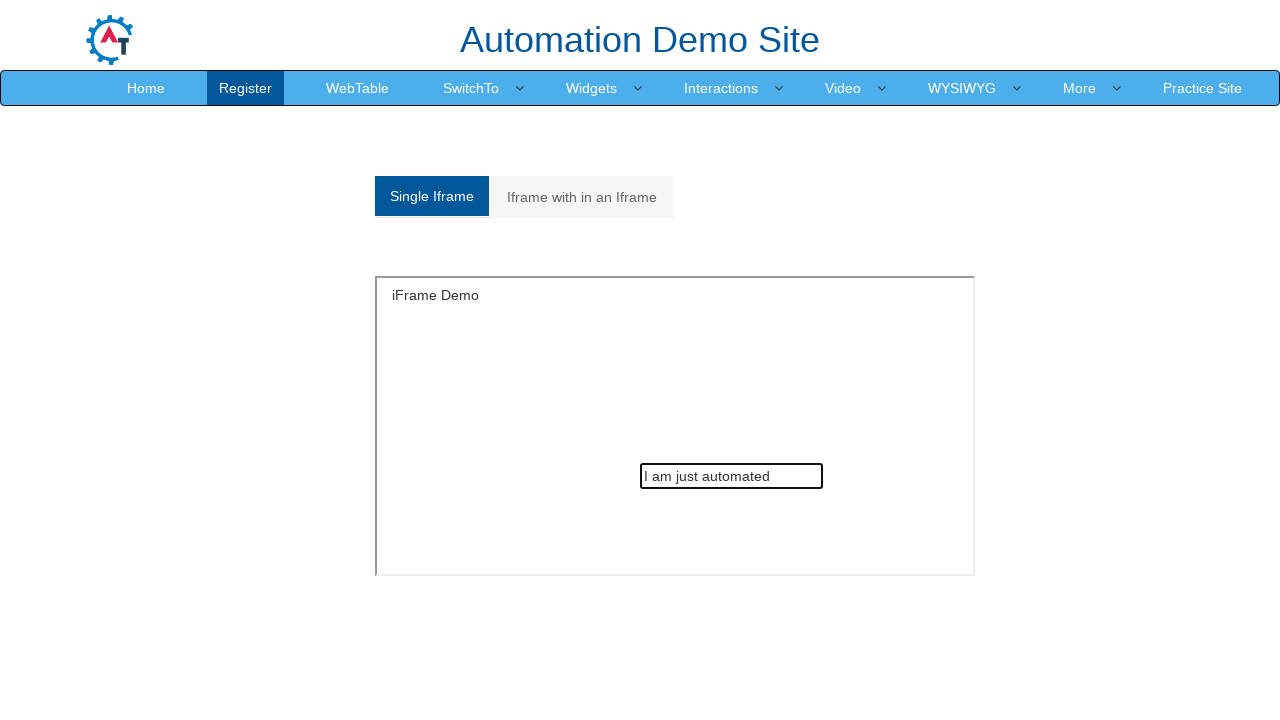

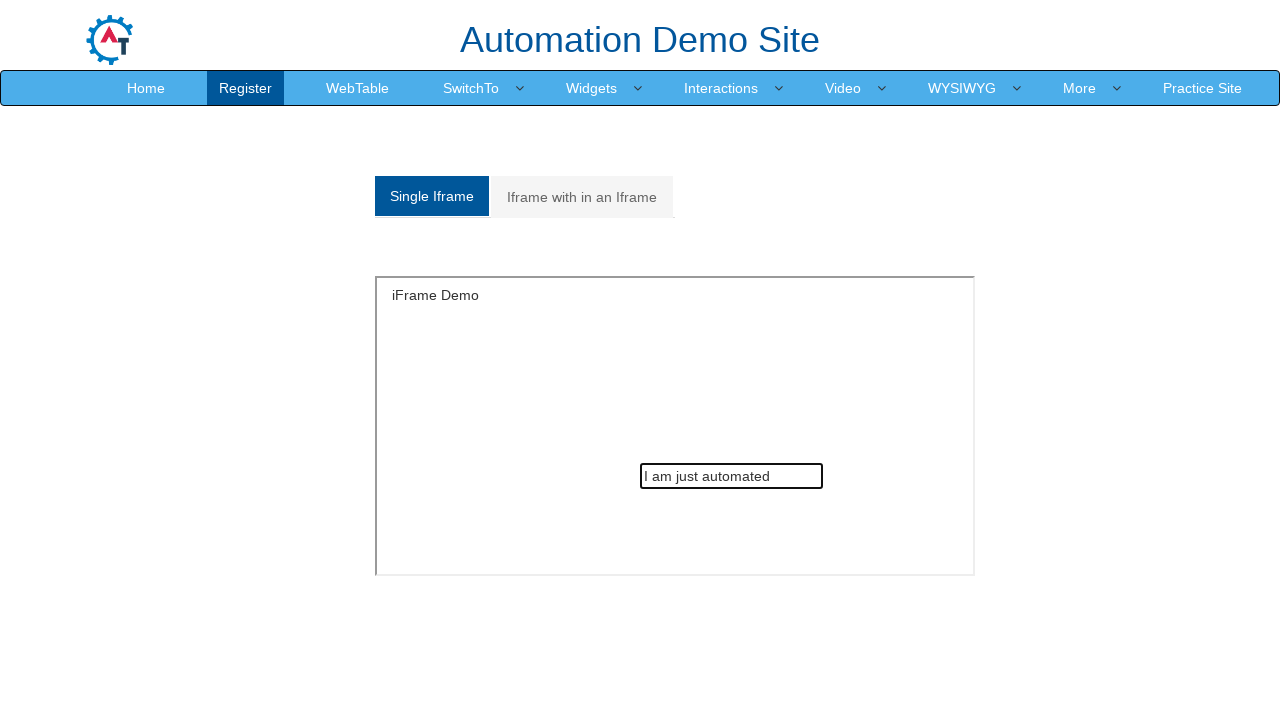